Tests login error message display when attempting to login without entering credentials

Starting URL: https://test-stand.gb.ru/login

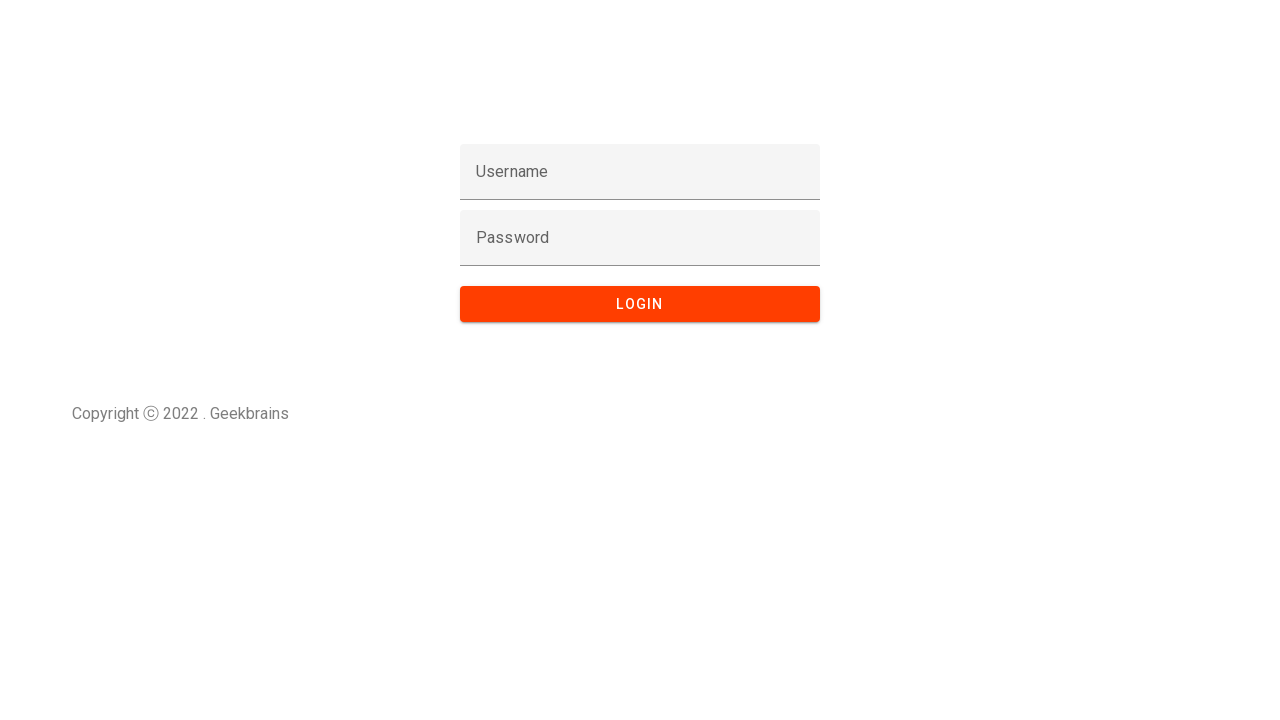

Clicked Login button without entering credentials at (640, 304) on button:has-text('Login')
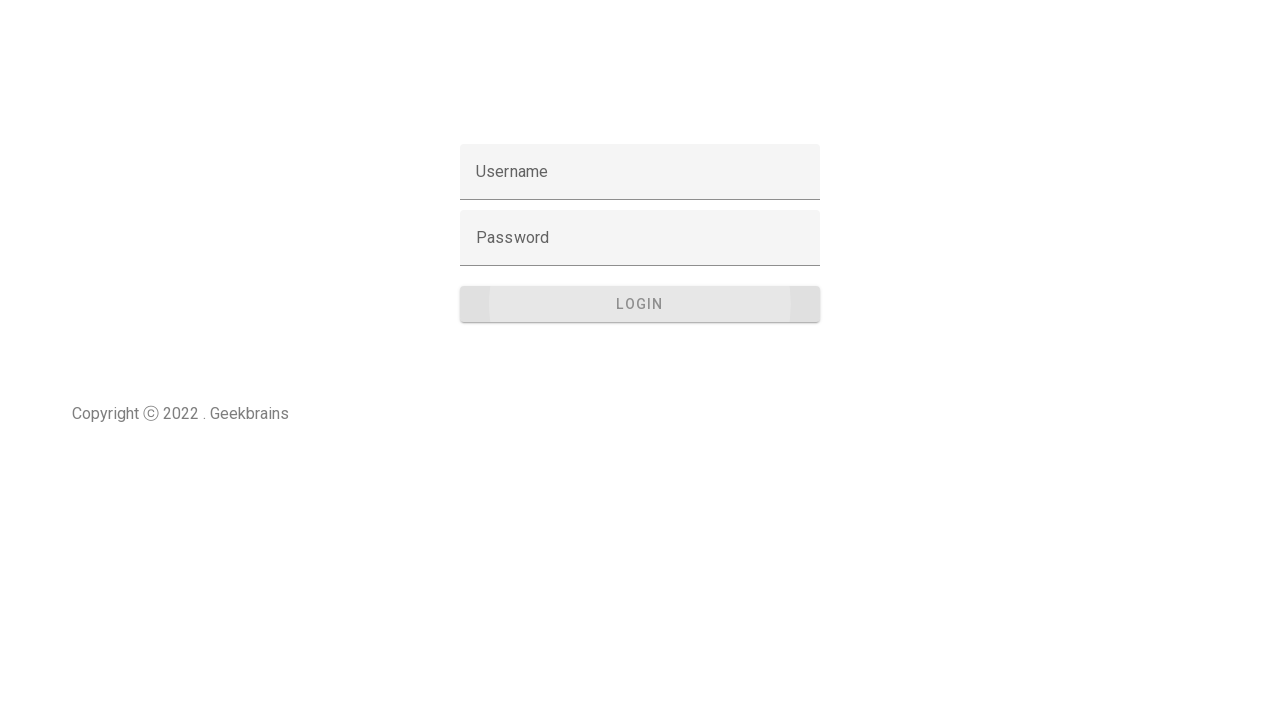

Error message 'Invalid credentials.' appeared
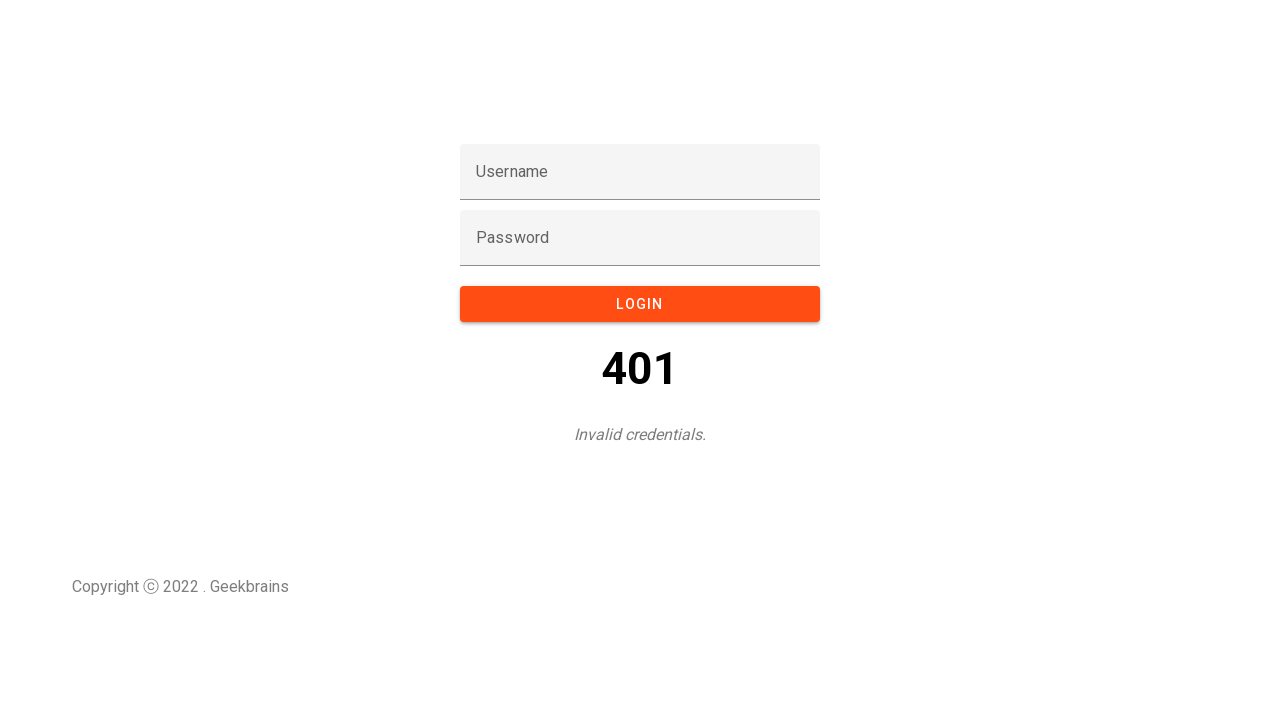

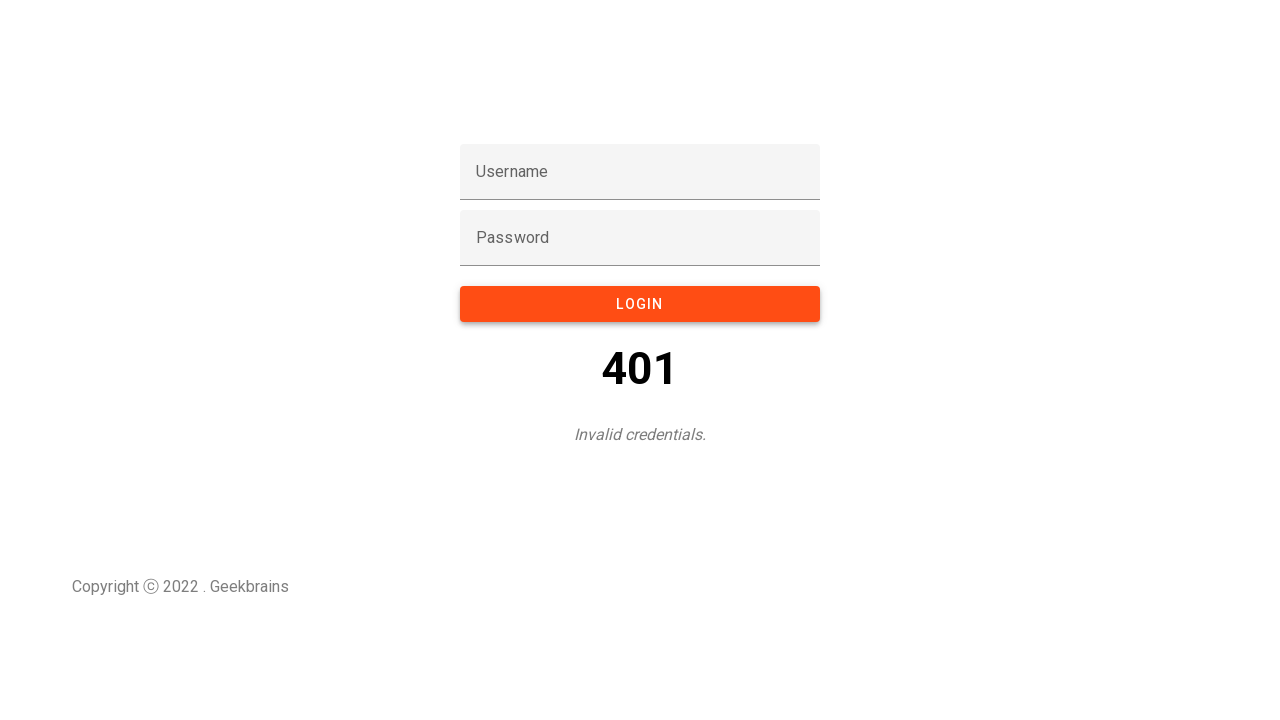